Tests a practice form by filling in name, email, phone, and address fields, selecting gender and day checkboxes, and iterating through all country dropdown options

Starting URL: https://testautomationpractice.blogspot.com/

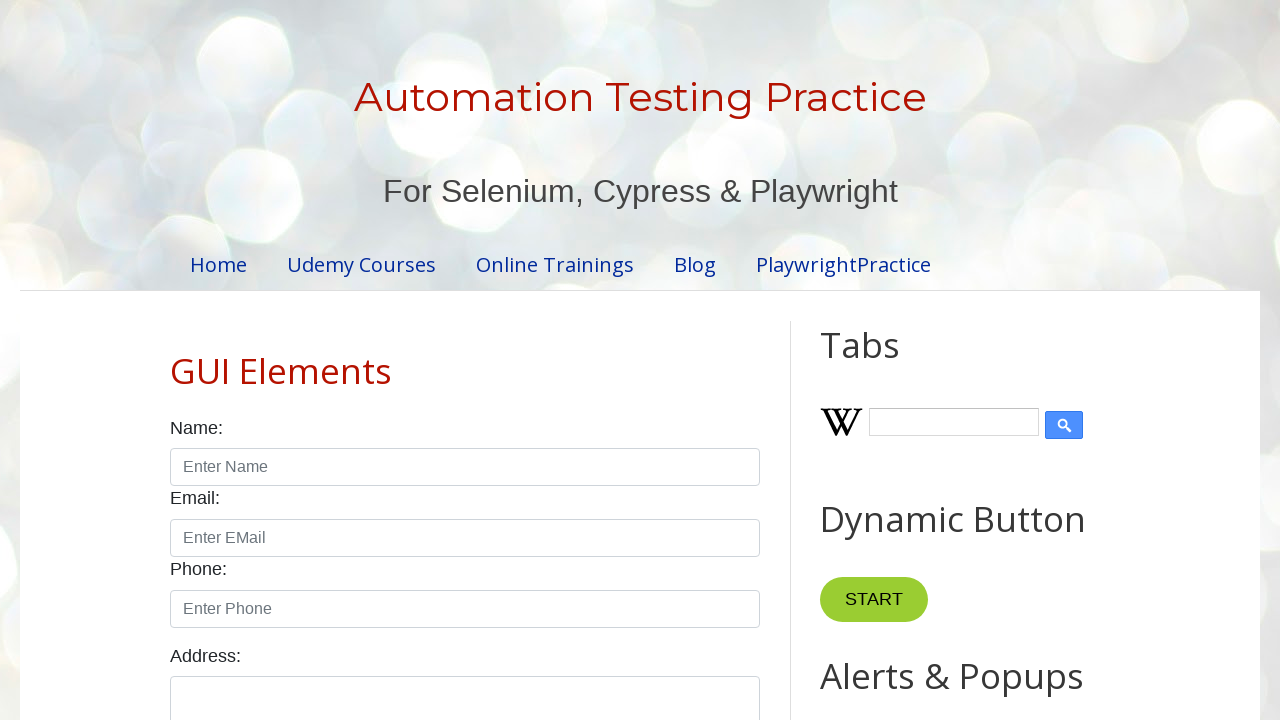

Filled name field with 'sai' on input#name
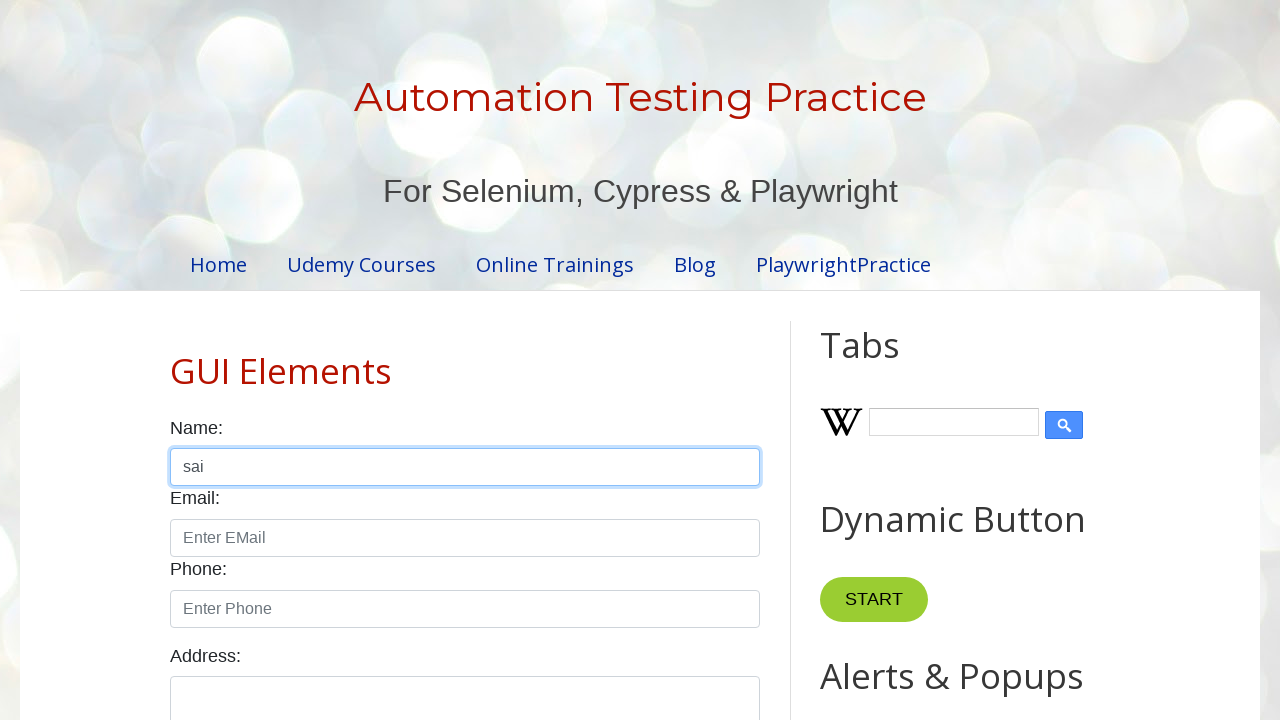

Filled email field with 'krisha@gmail.com' on input#email
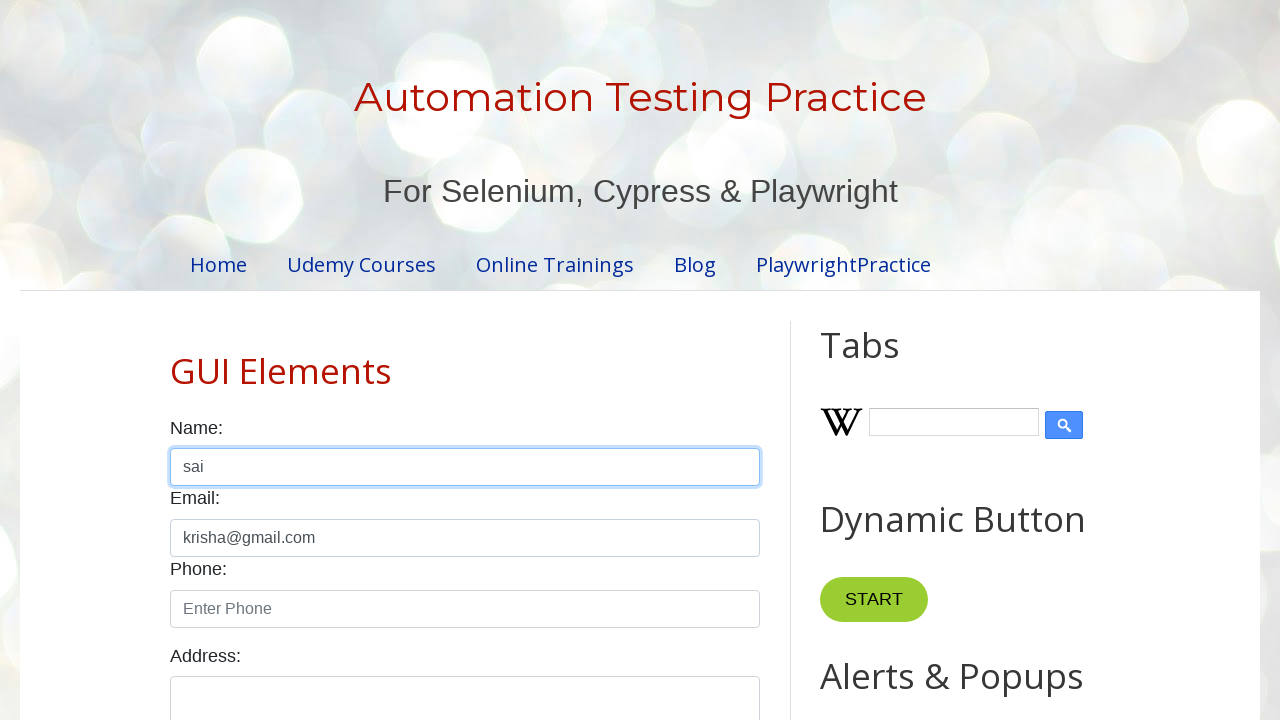

Filled phone field with '7842124163' on input#phone
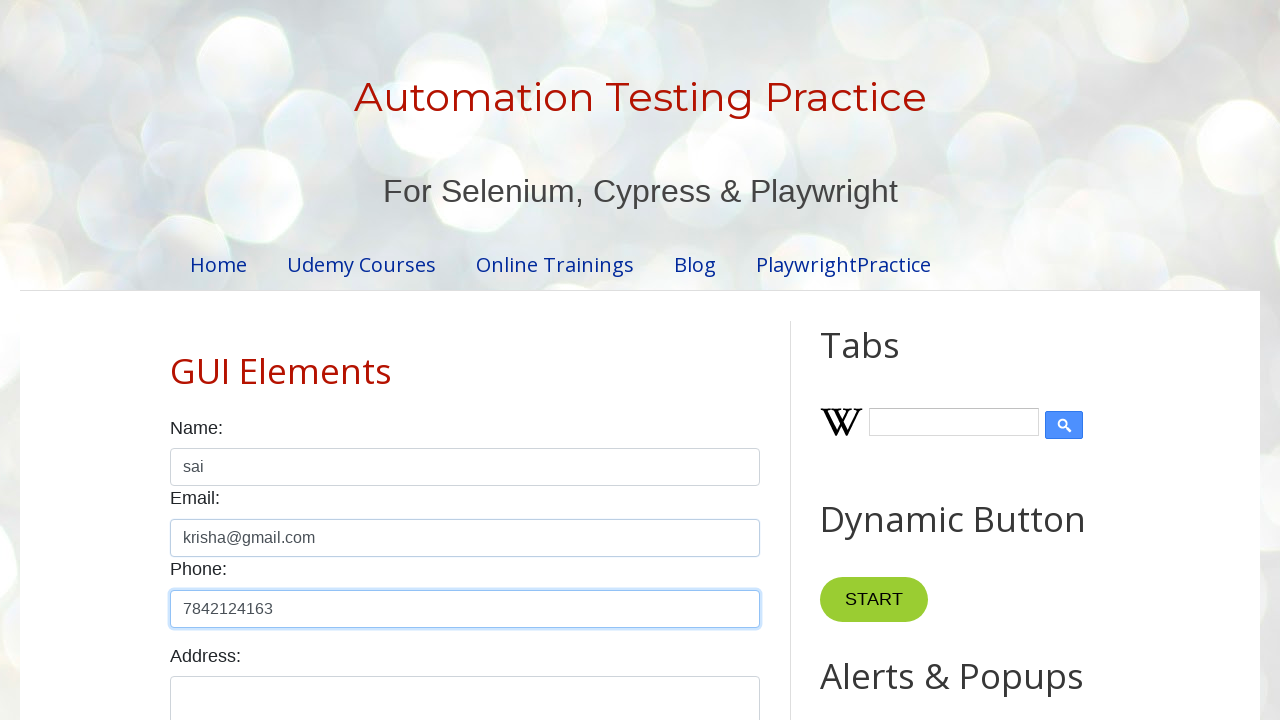

Filled address field with 'gnt,cpt' on textarea#textarea
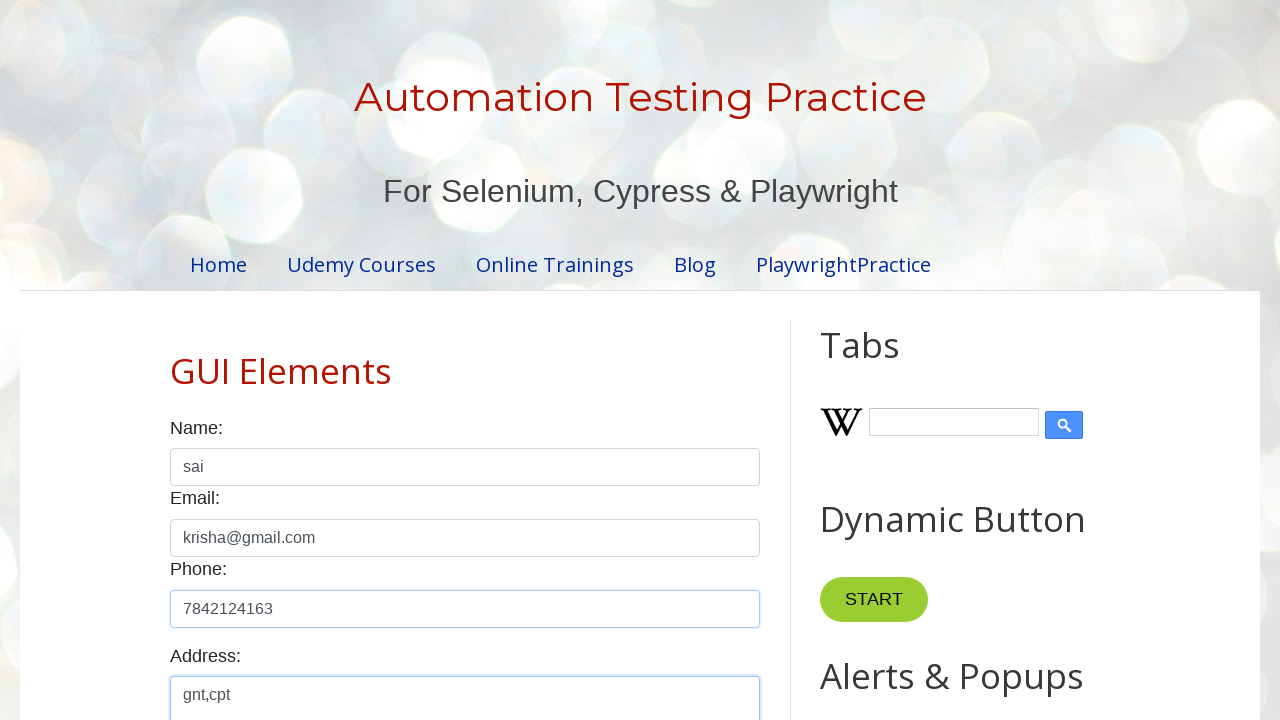

Selected male radio button at (176, 360) on input#male
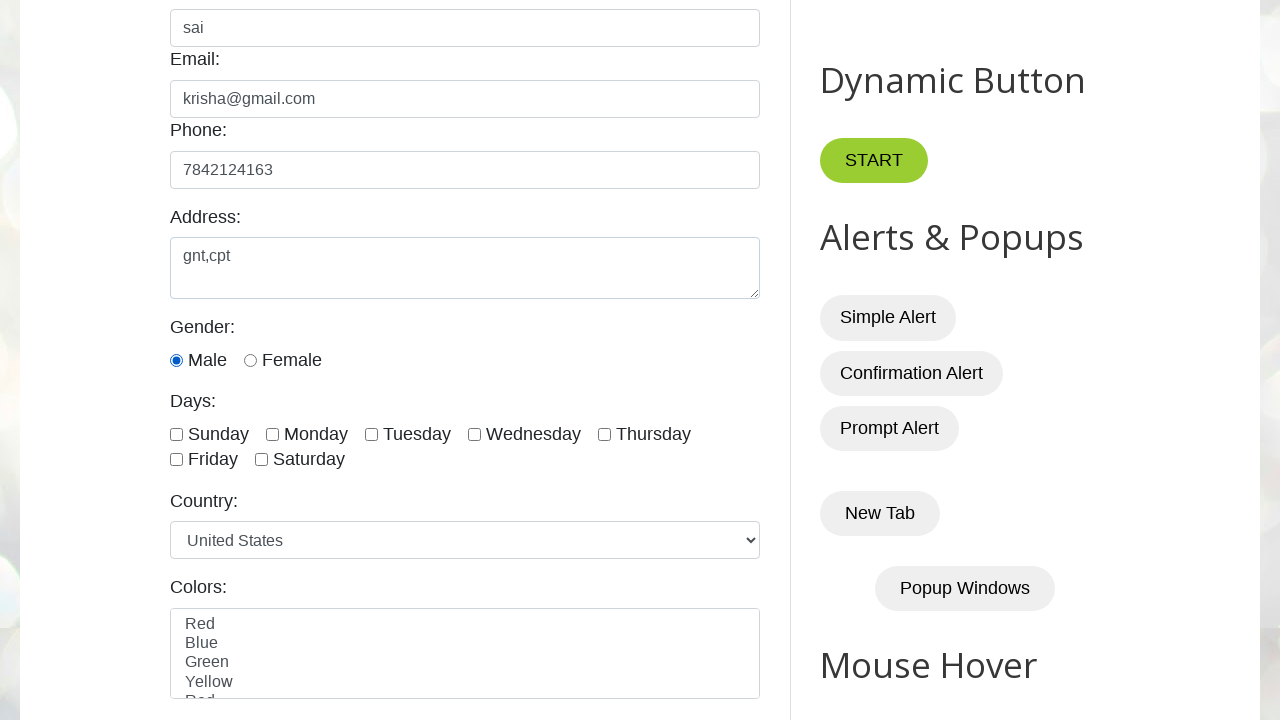

Checked Monday checkbox at (272, 434) on input#monday
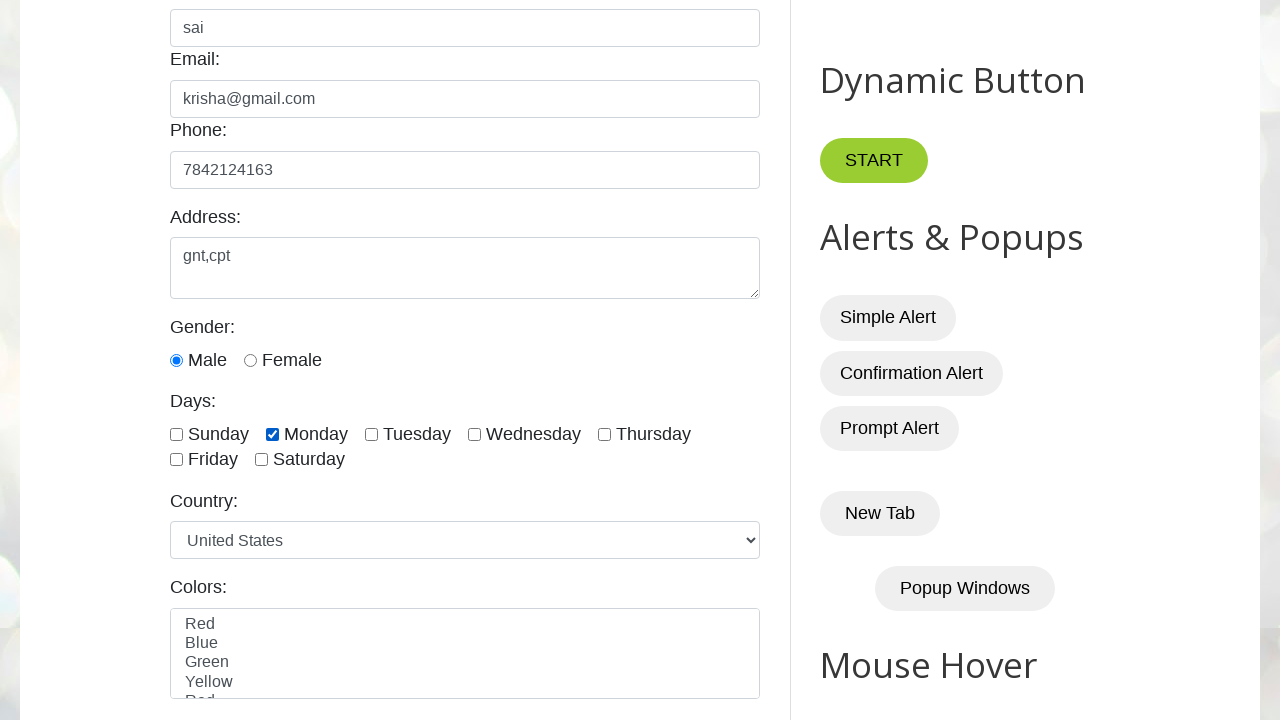

Selected country at index 6 on select#country
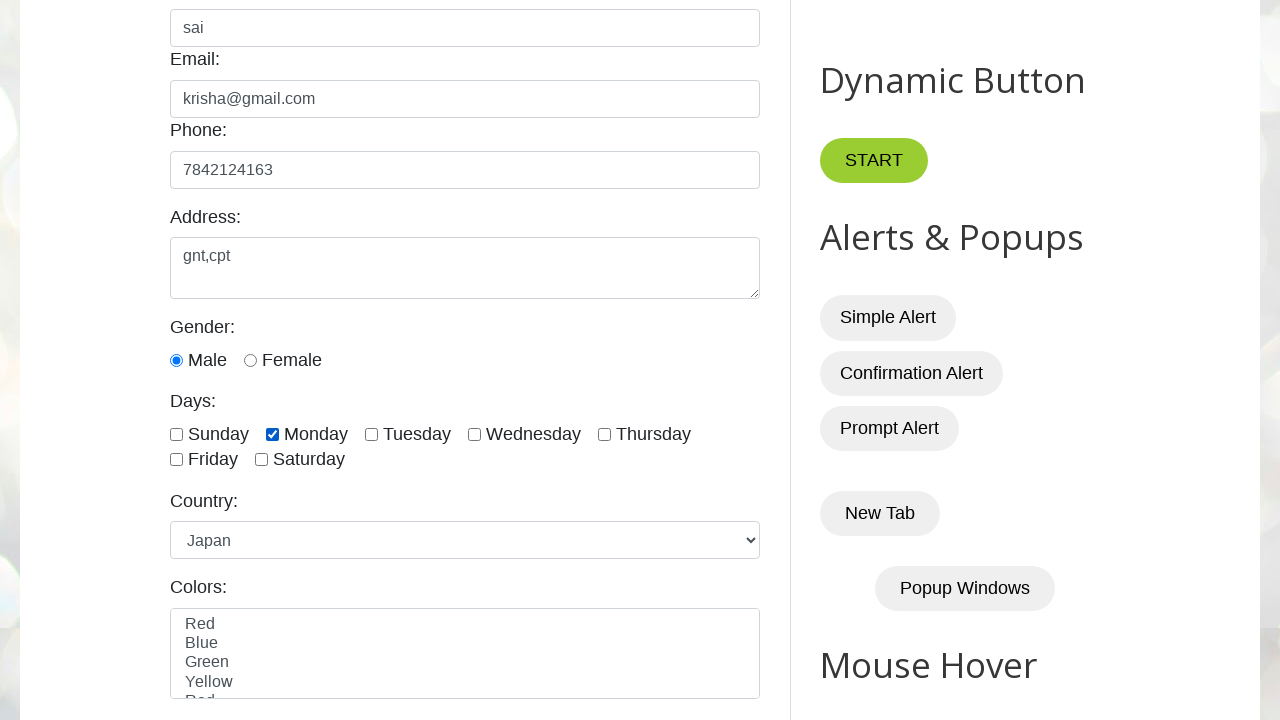

Selected country at index 0 during iteration on select#country
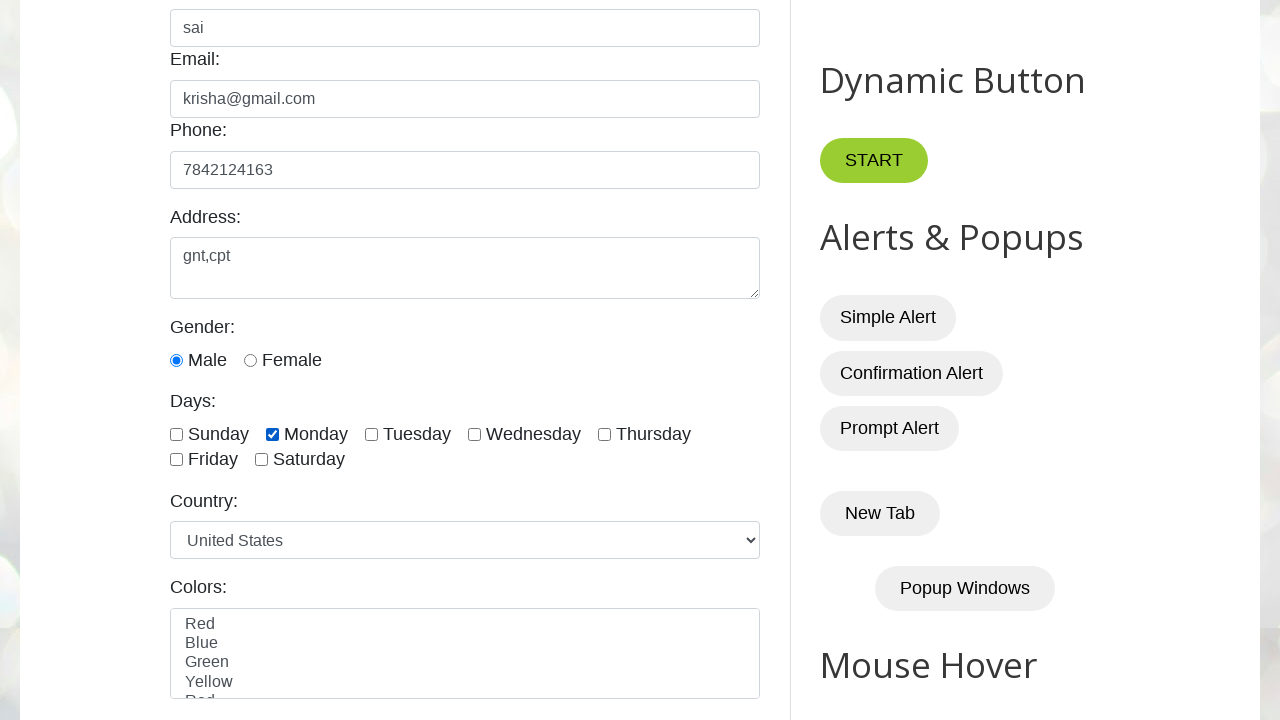

Waited 500ms after selecting country at index 0
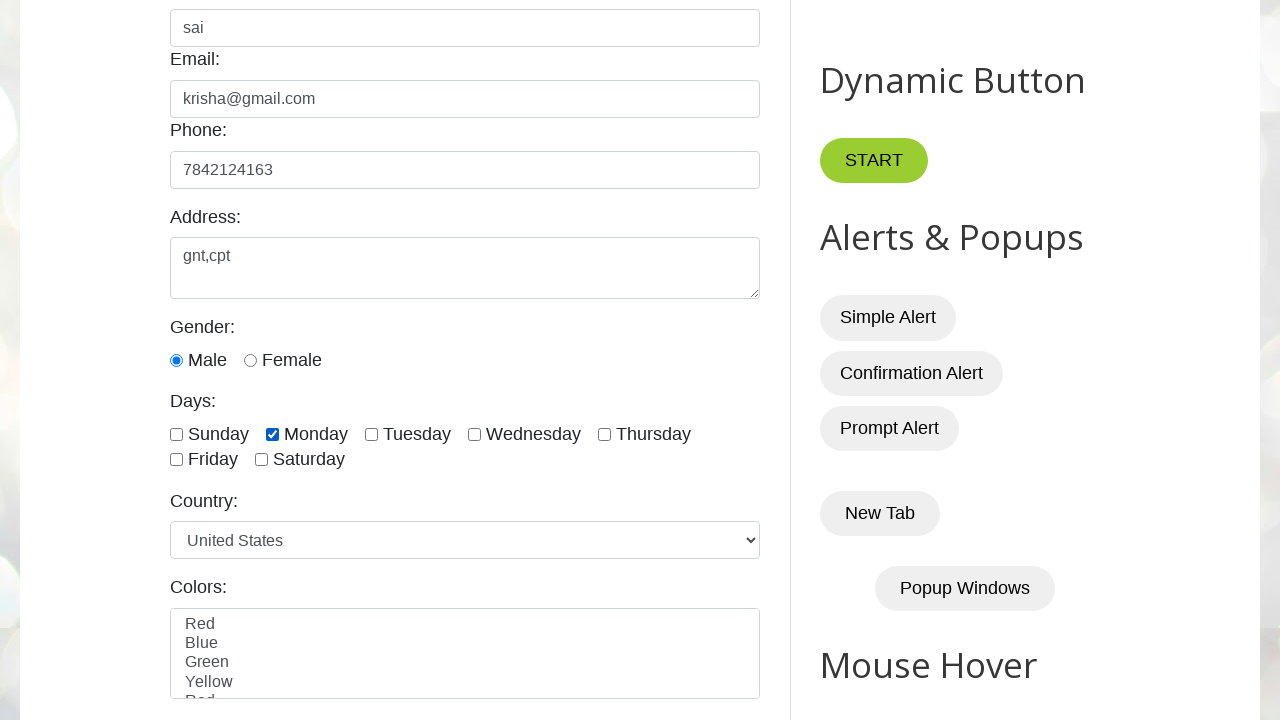

Selected country at index 1 during iteration on select#country
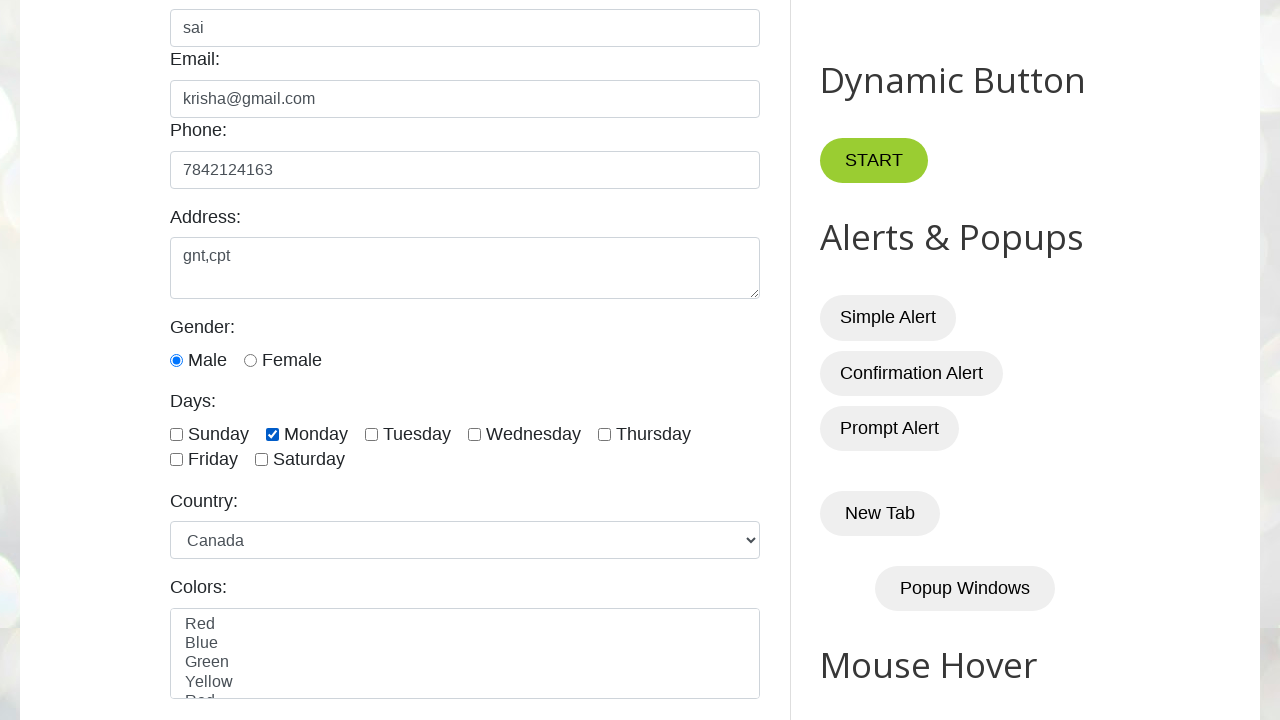

Waited 500ms after selecting country at index 1
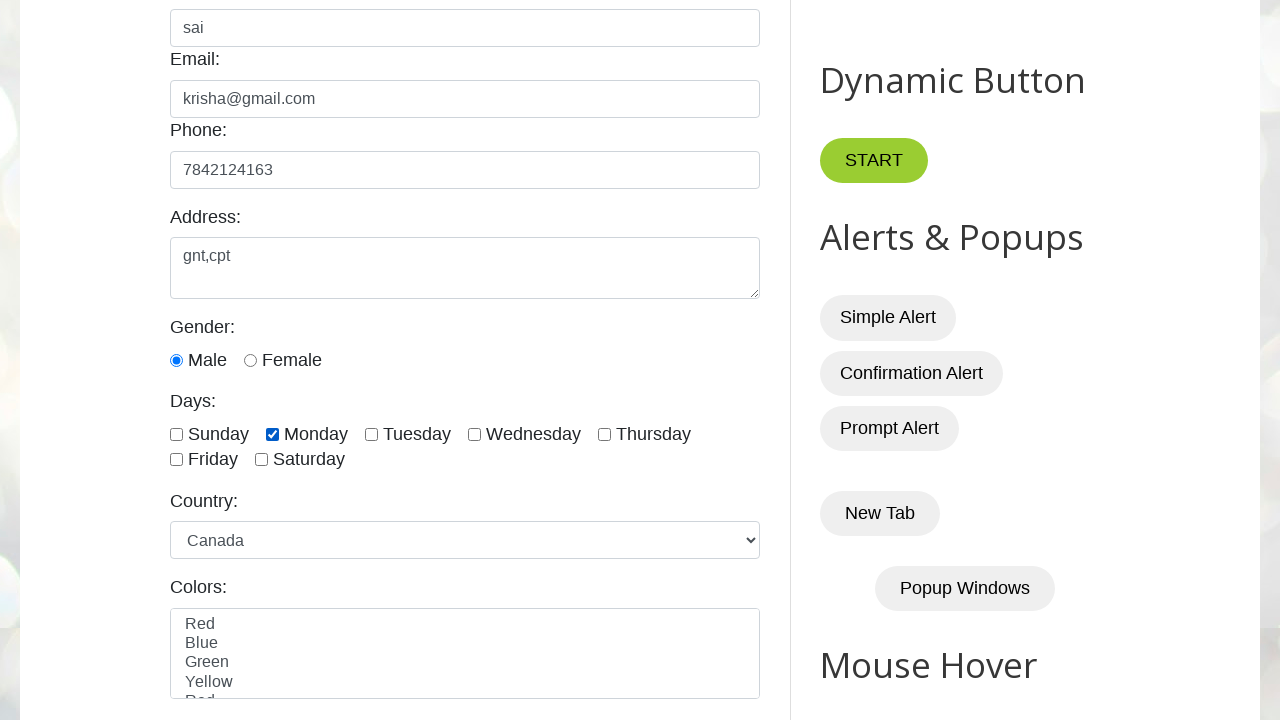

Selected country at index 2 during iteration on select#country
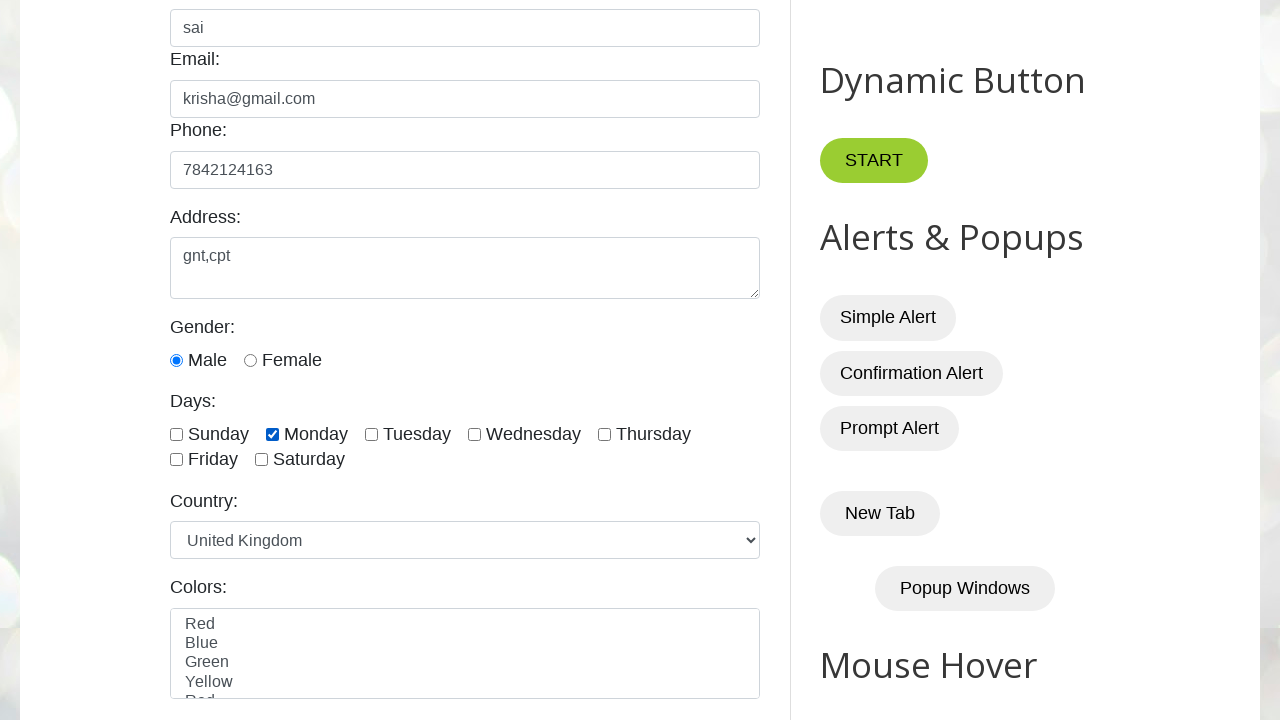

Waited 500ms after selecting country at index 2
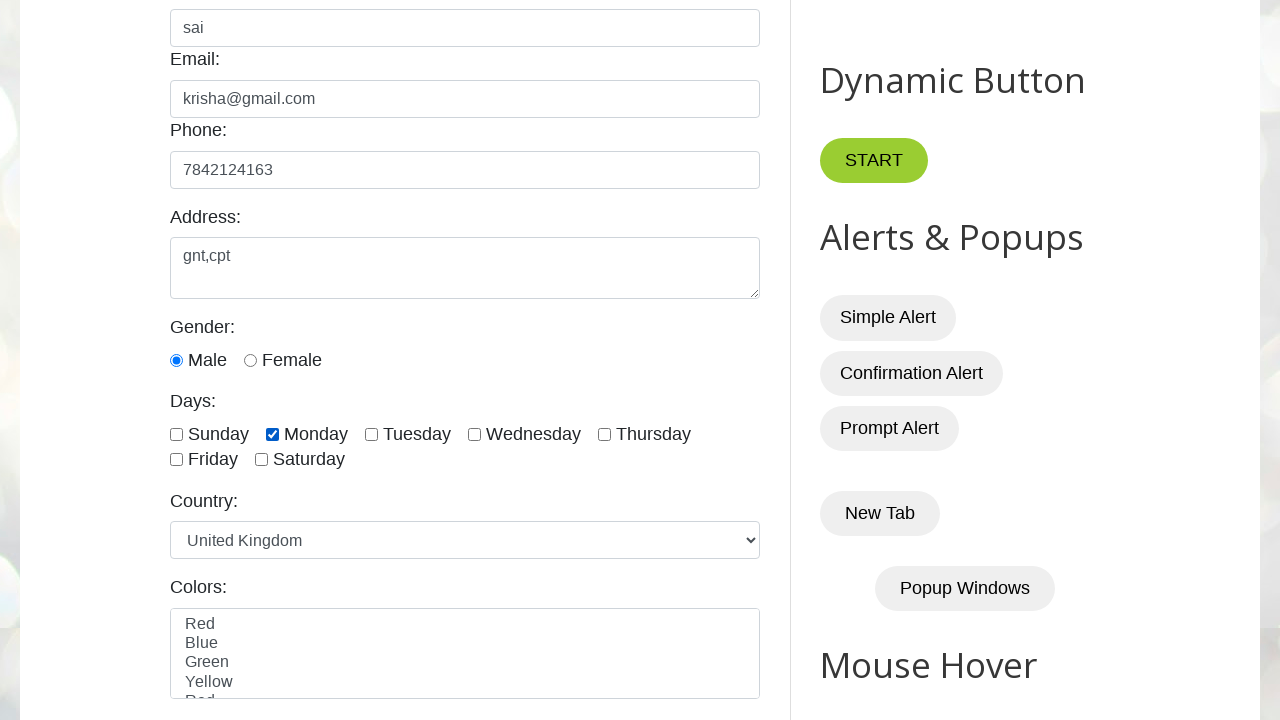

Selected country at index 3 during iteration on select#country
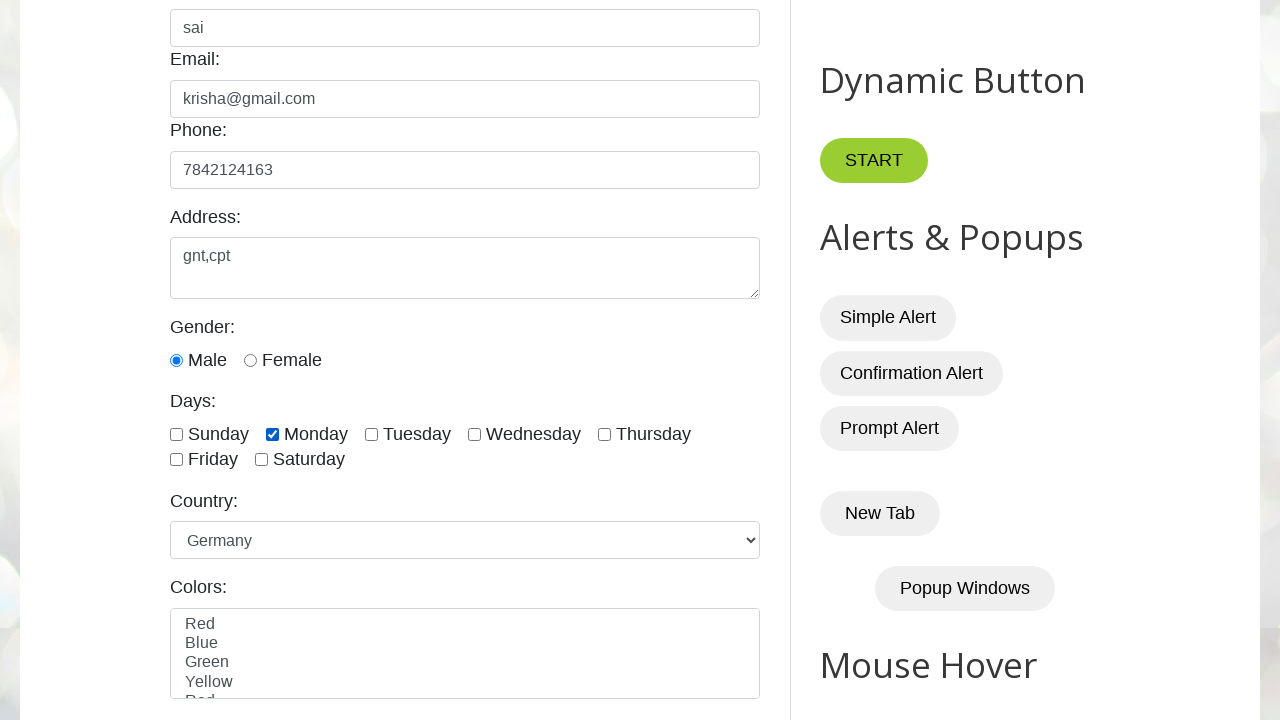

Waited 500ms after selecting country at index 3
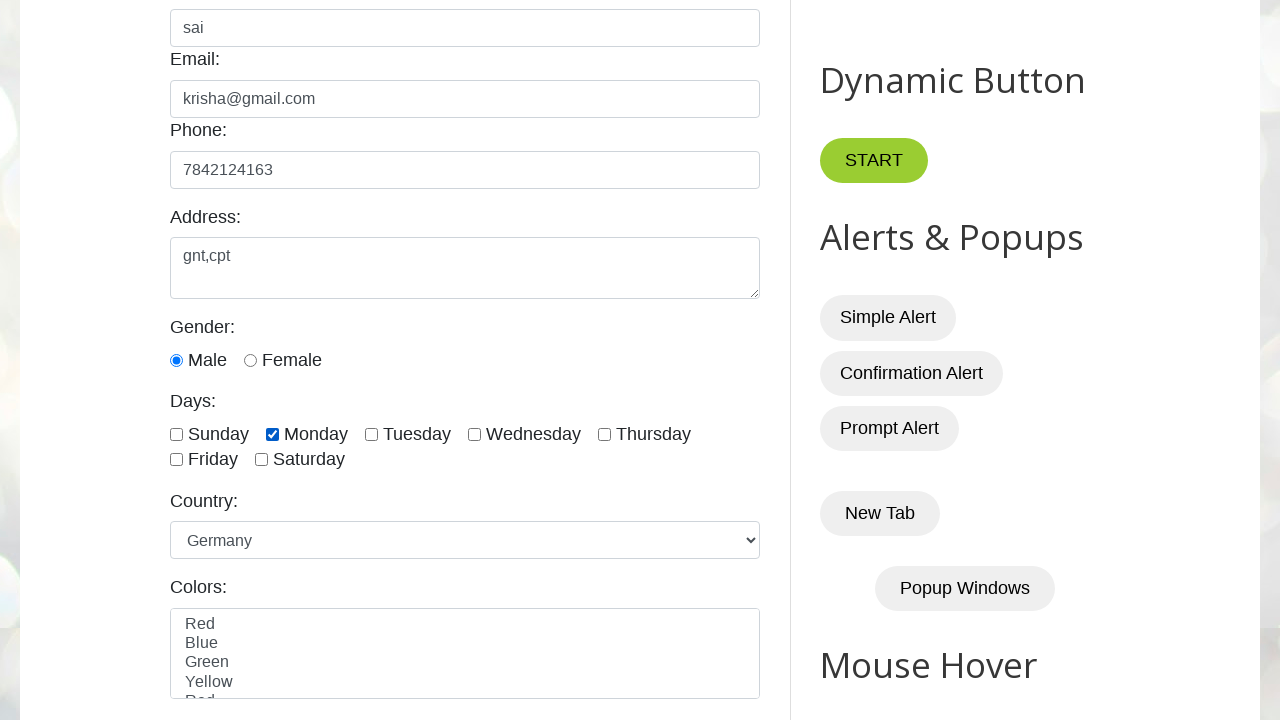

Selected country at index 4 during iteration on select#country
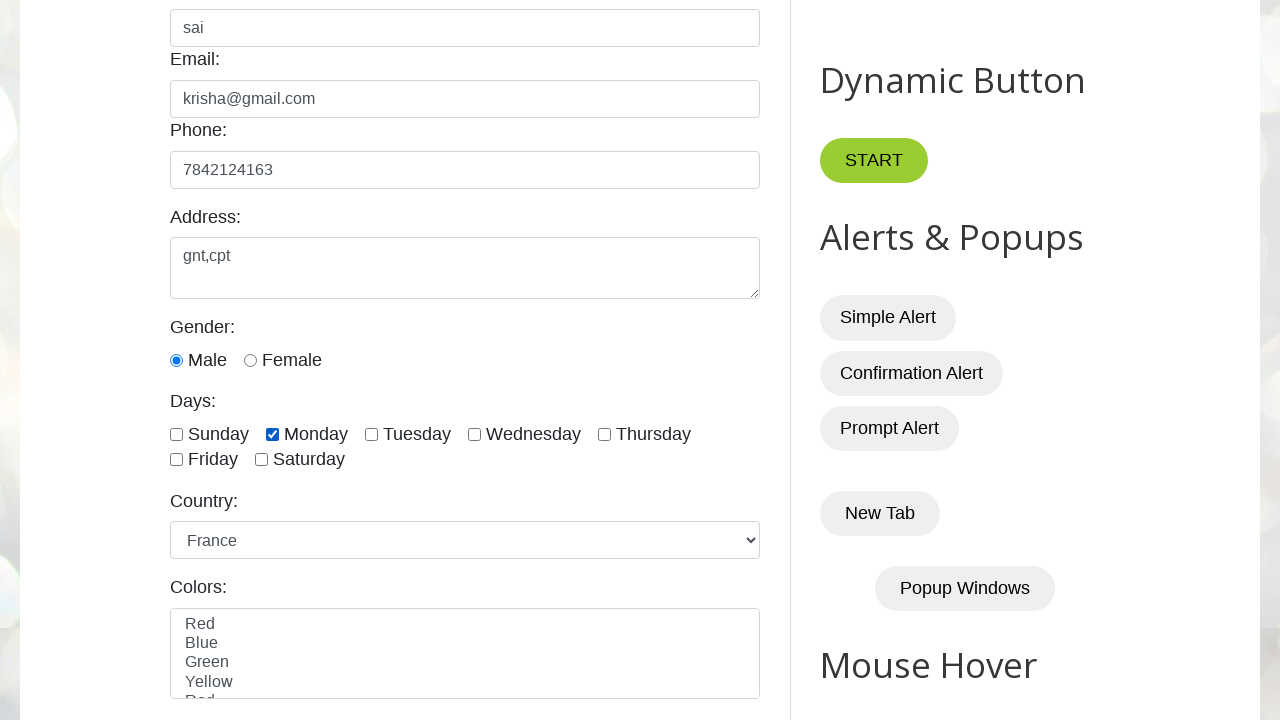

Waited 500ms after selecting country at index 4
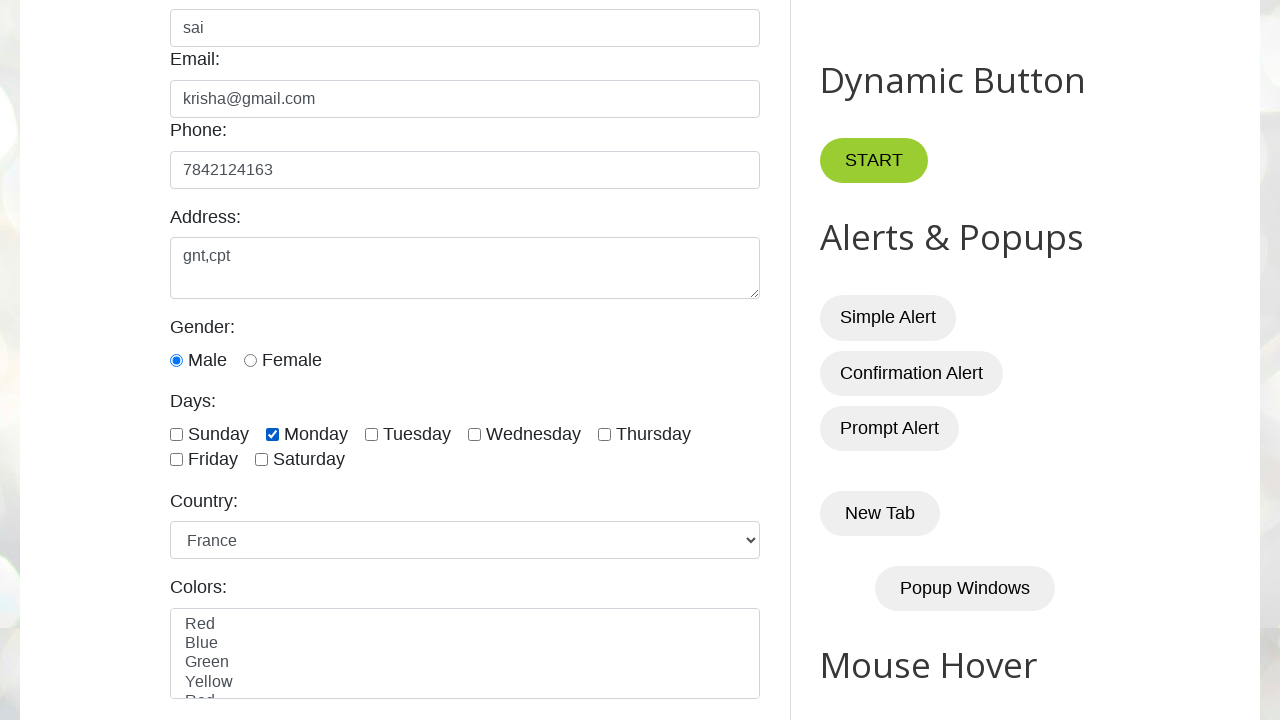

Selected country at index 5 during iteration on select#country
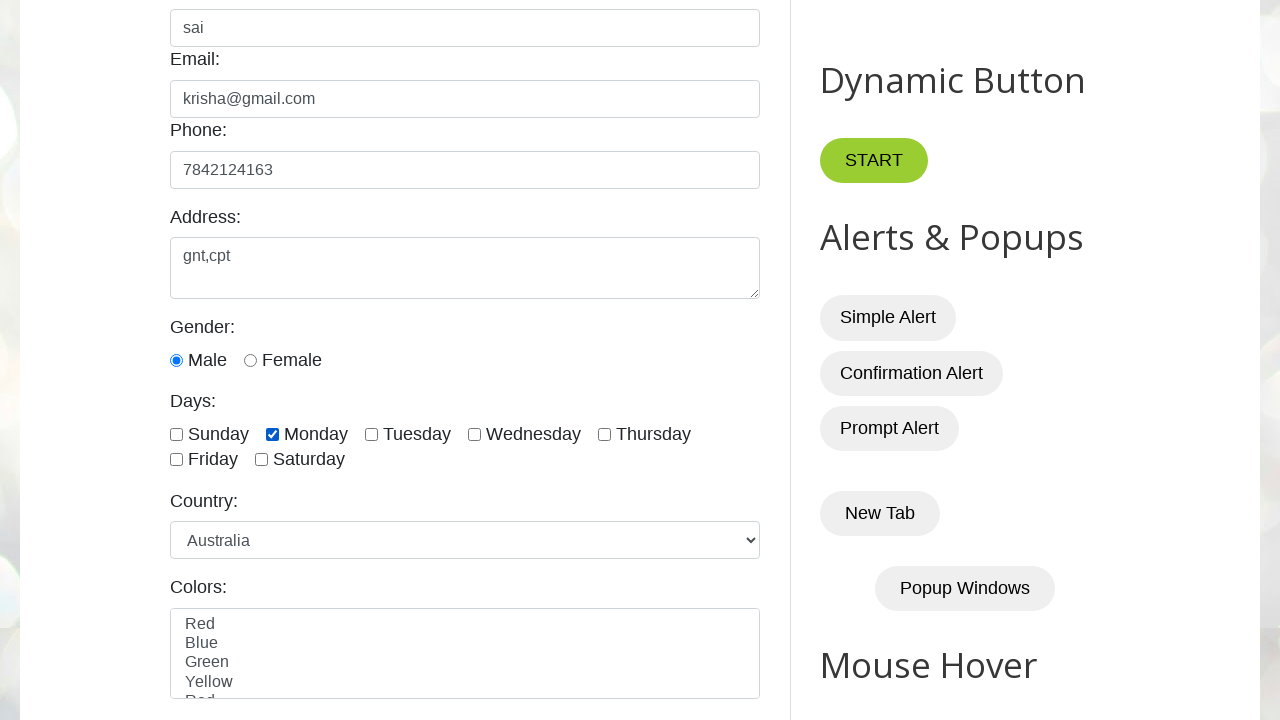

Waited 500ms after selecting country at index 5
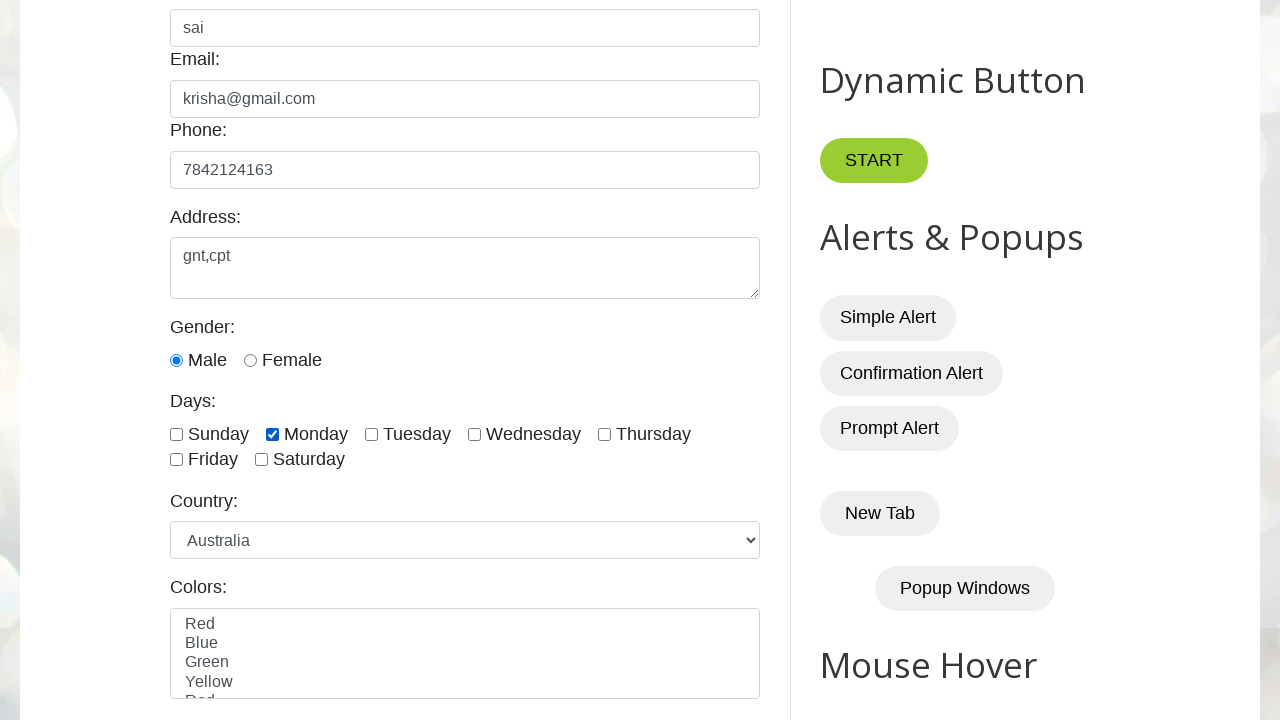

Selected country at index 6 during iteration on select#country
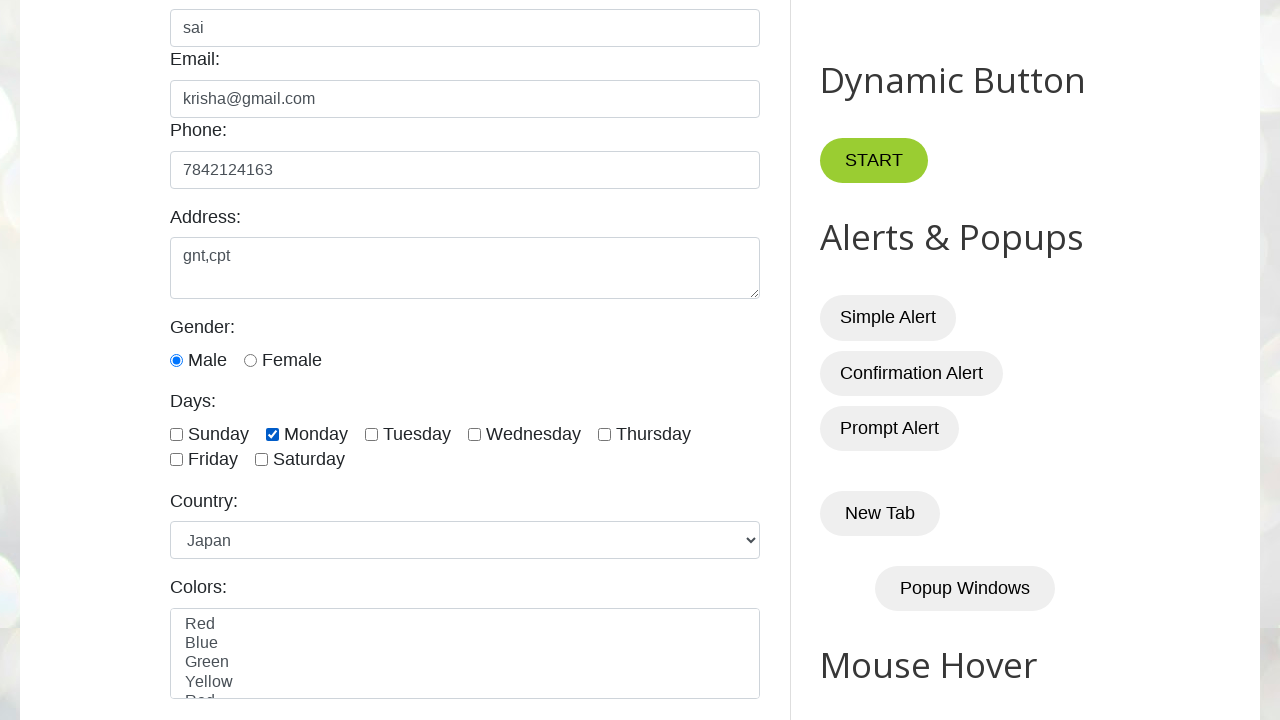

Waited 500ms after selecting country at index 6
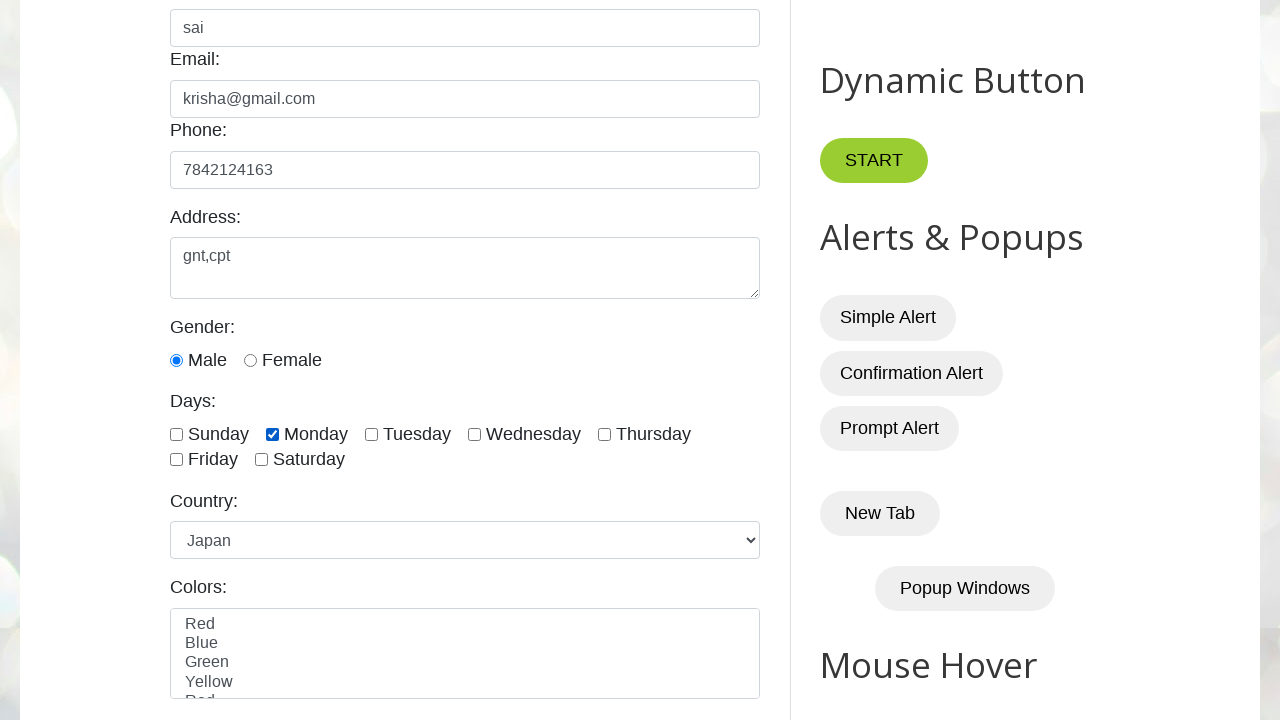

Selected country at index 7 during iteration on select#country
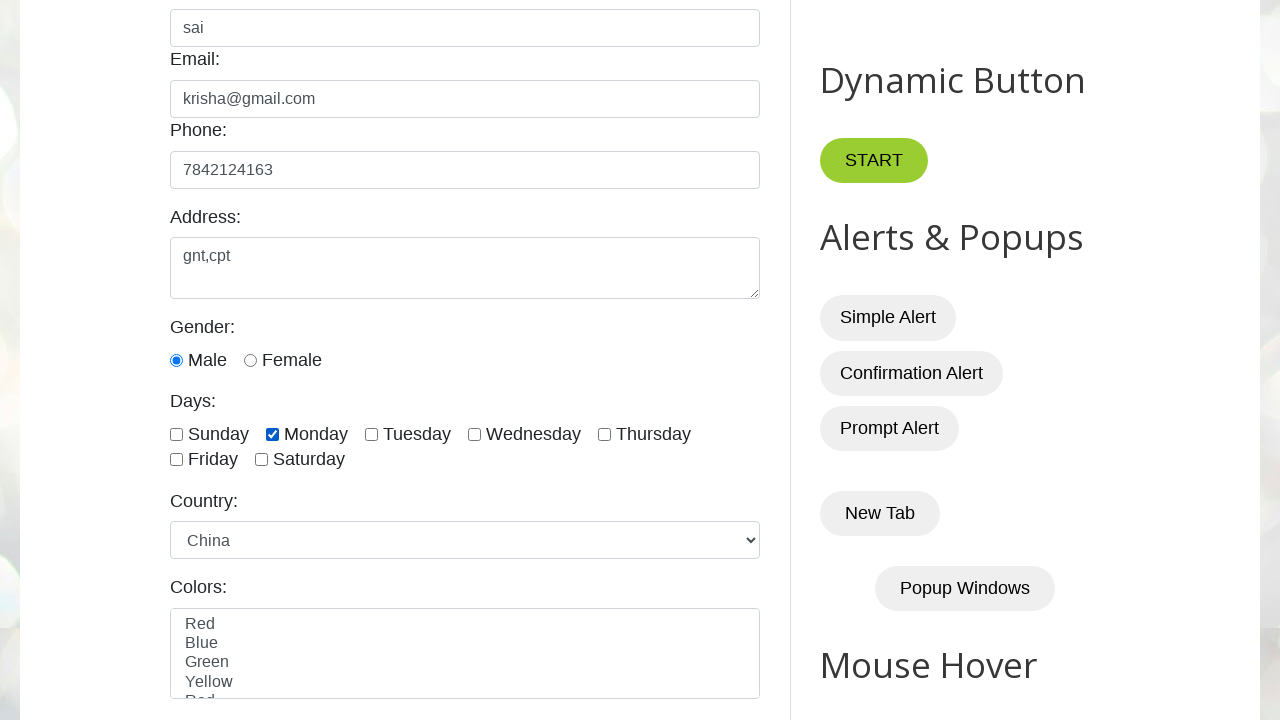

Waited 500ms after selecting country at index 7
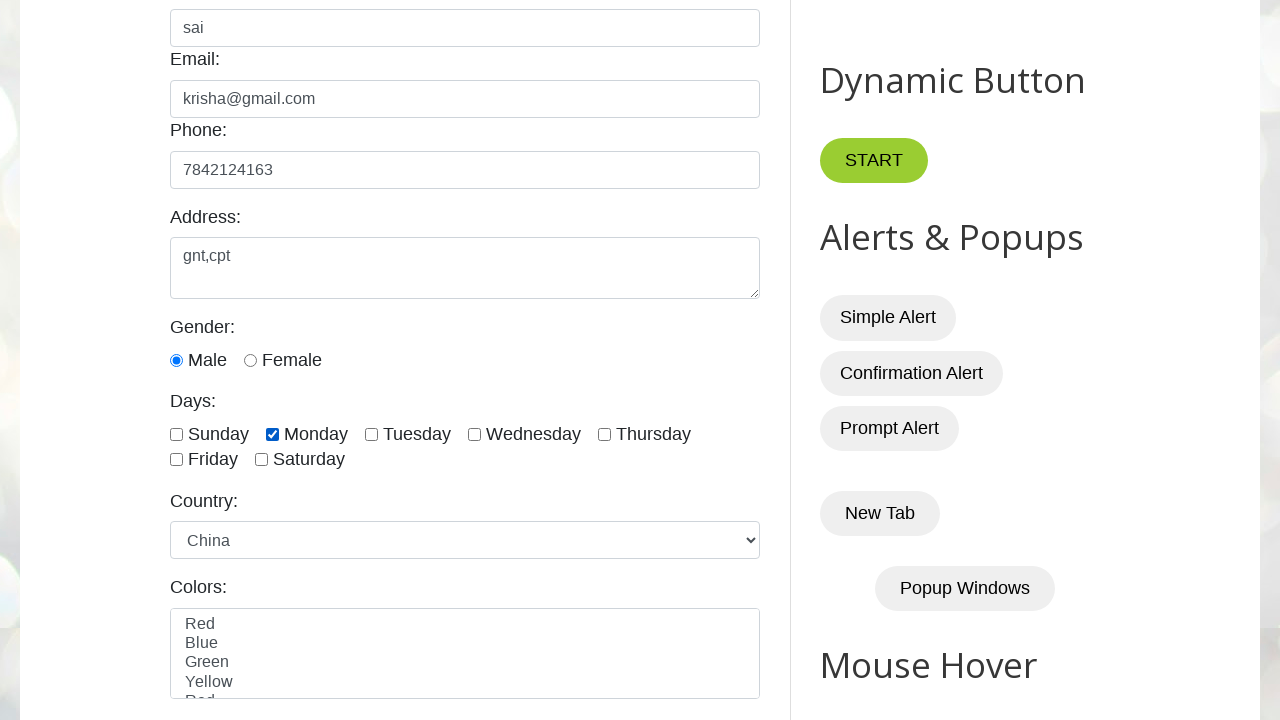

Selected country at index 8 during iteration on select#country
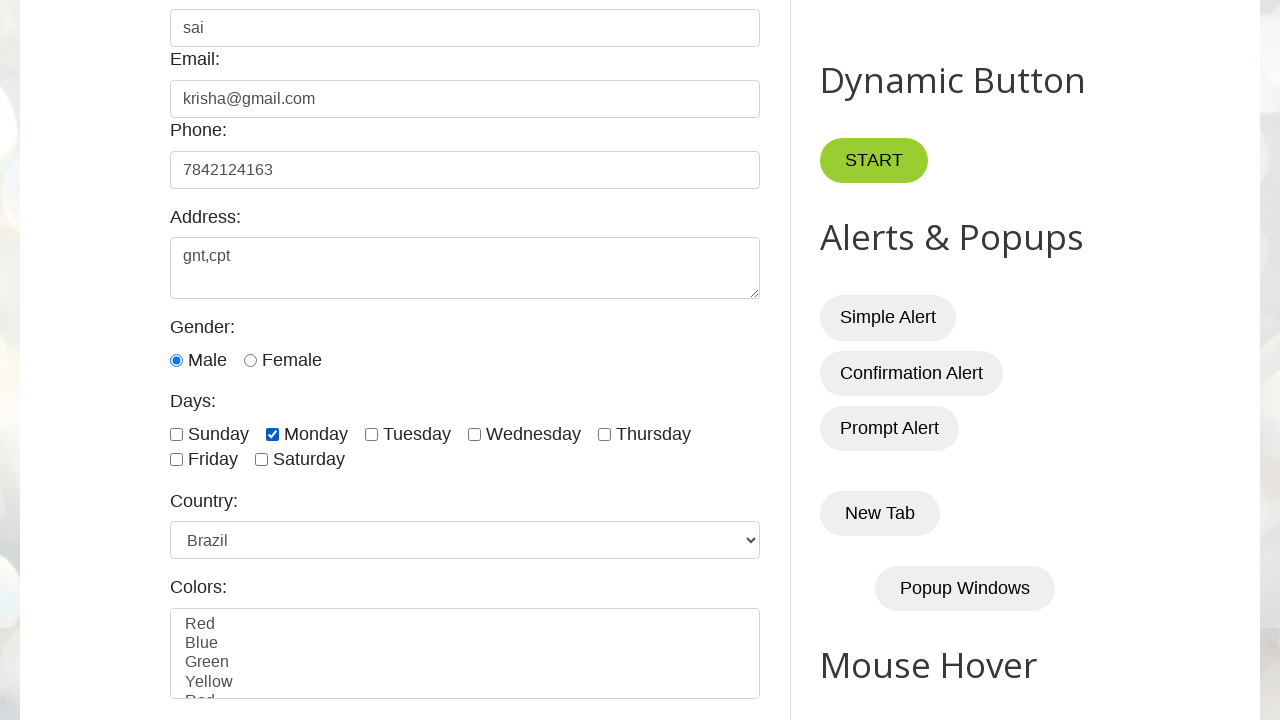

Waited 500ms after selecting country at index 8
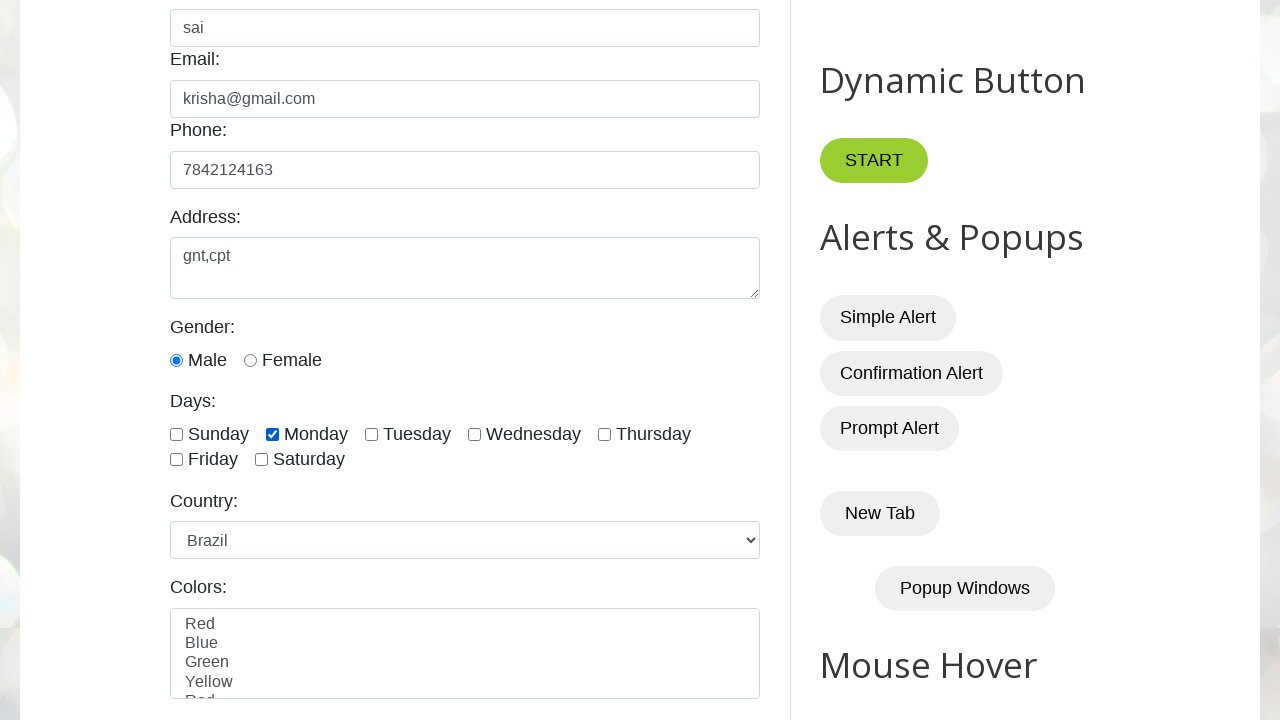

Selected country at index 9 during iteration on select#country
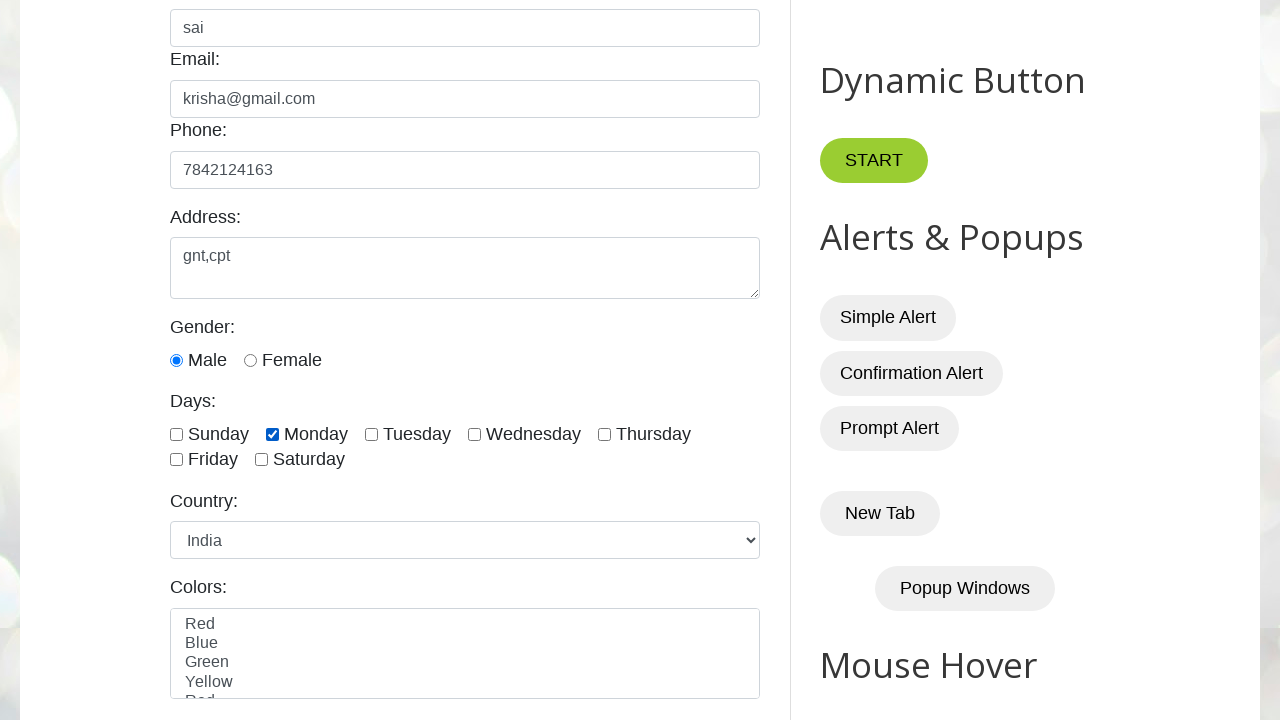

Waited 500ms after selecting country at index 9
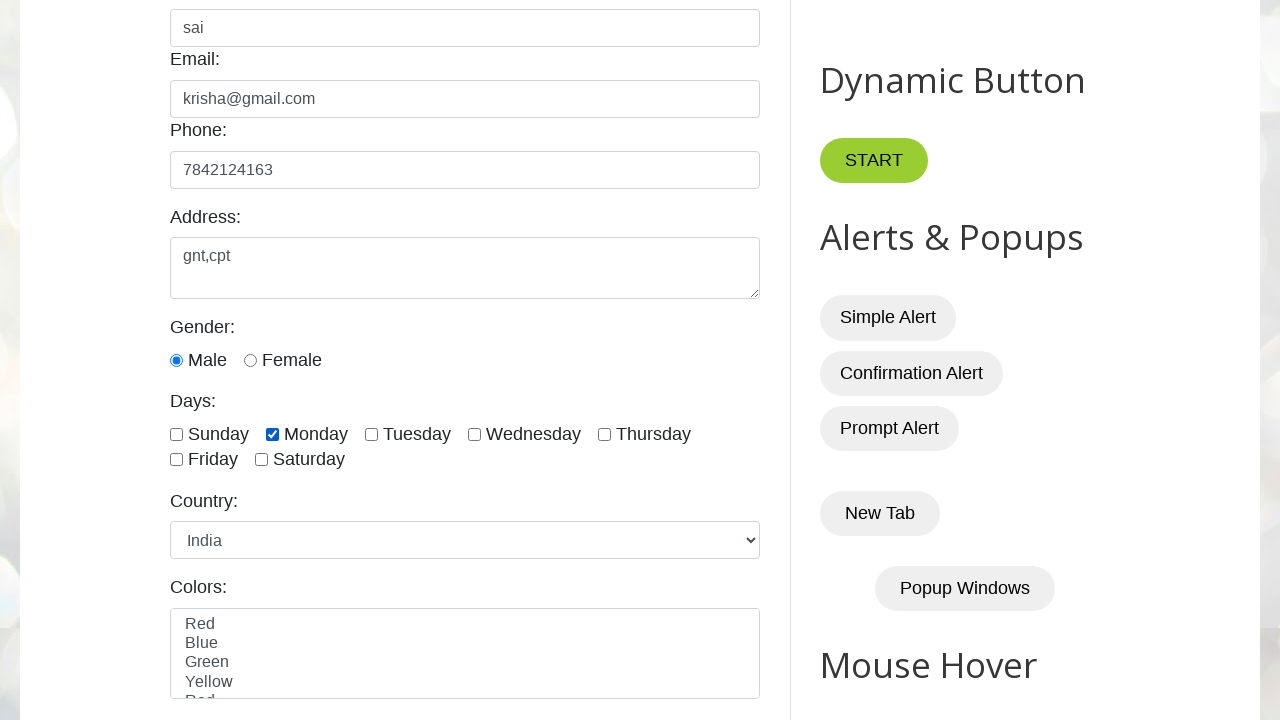

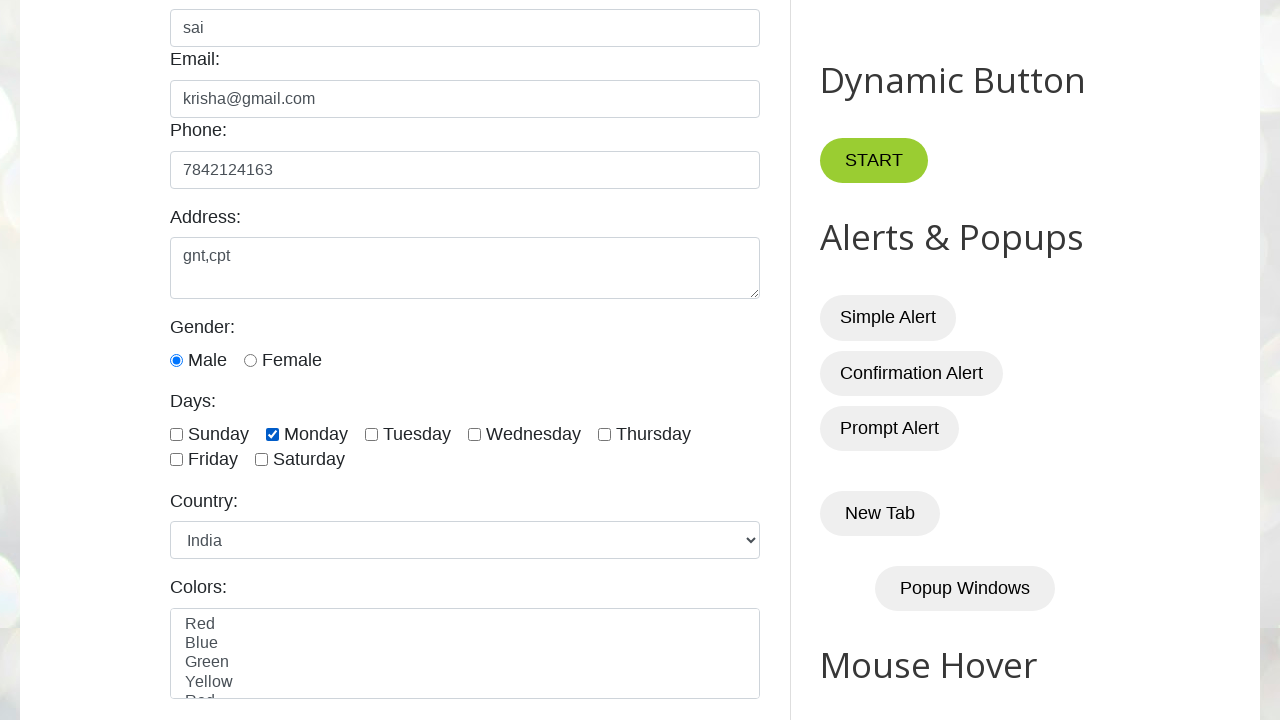